Tests JavaScript alert and confirm dialog handling by entering a name, triggering alerts, and accepting them on a practice automation page.

Starting URL: https://www.rahulshettyacademy.com/AutomationPractice/

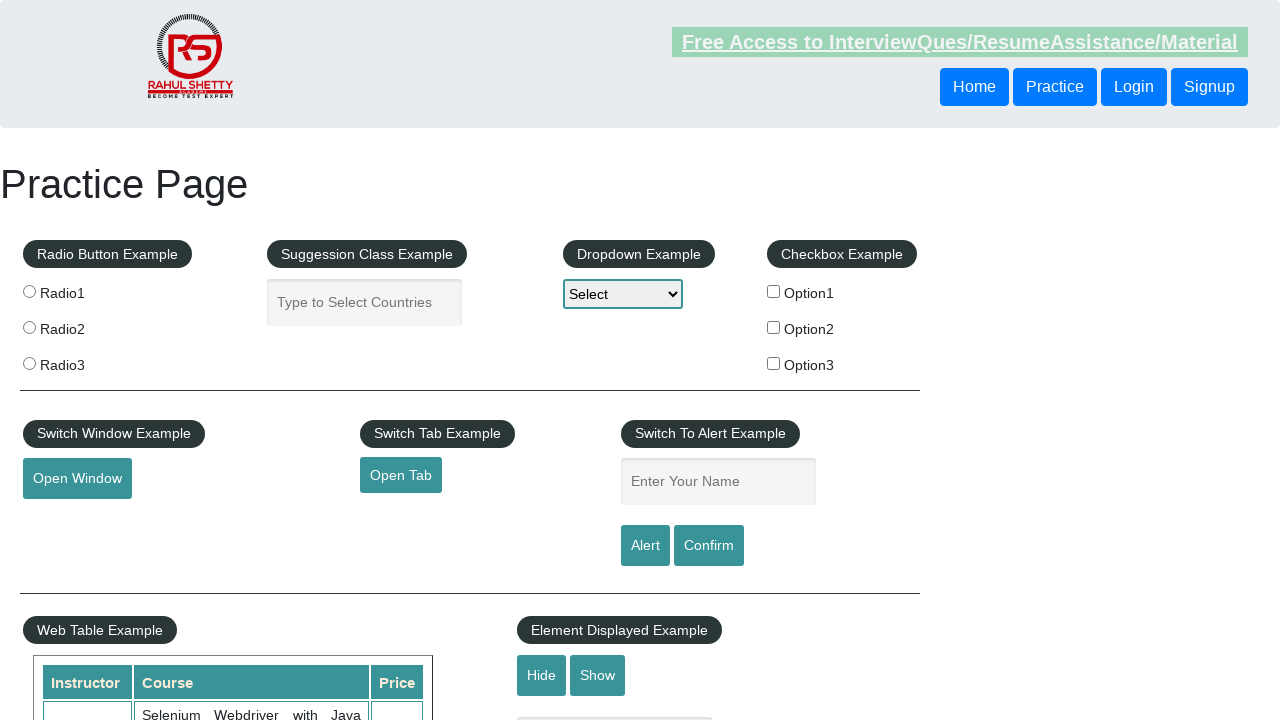

Filled name field with 'Rohit' for alert test on #name
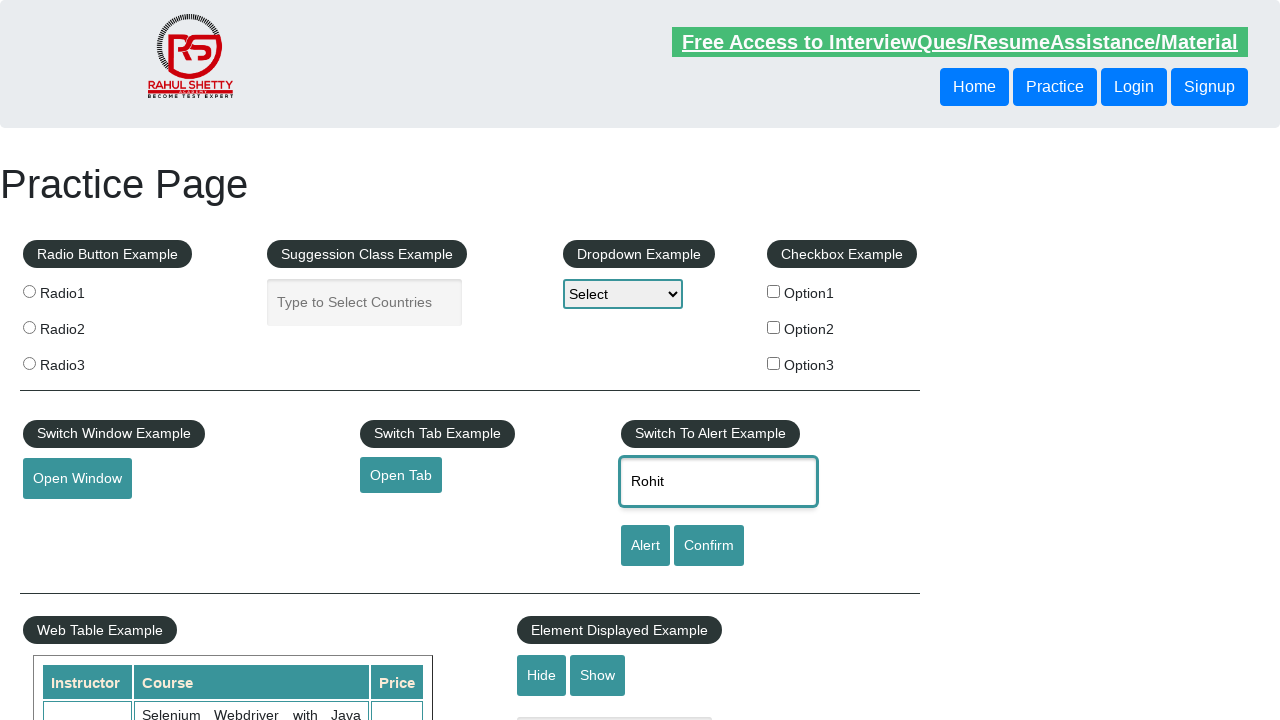

Clicked alert button to trigger JavaScript alert at (645, 546) on #alertbtn
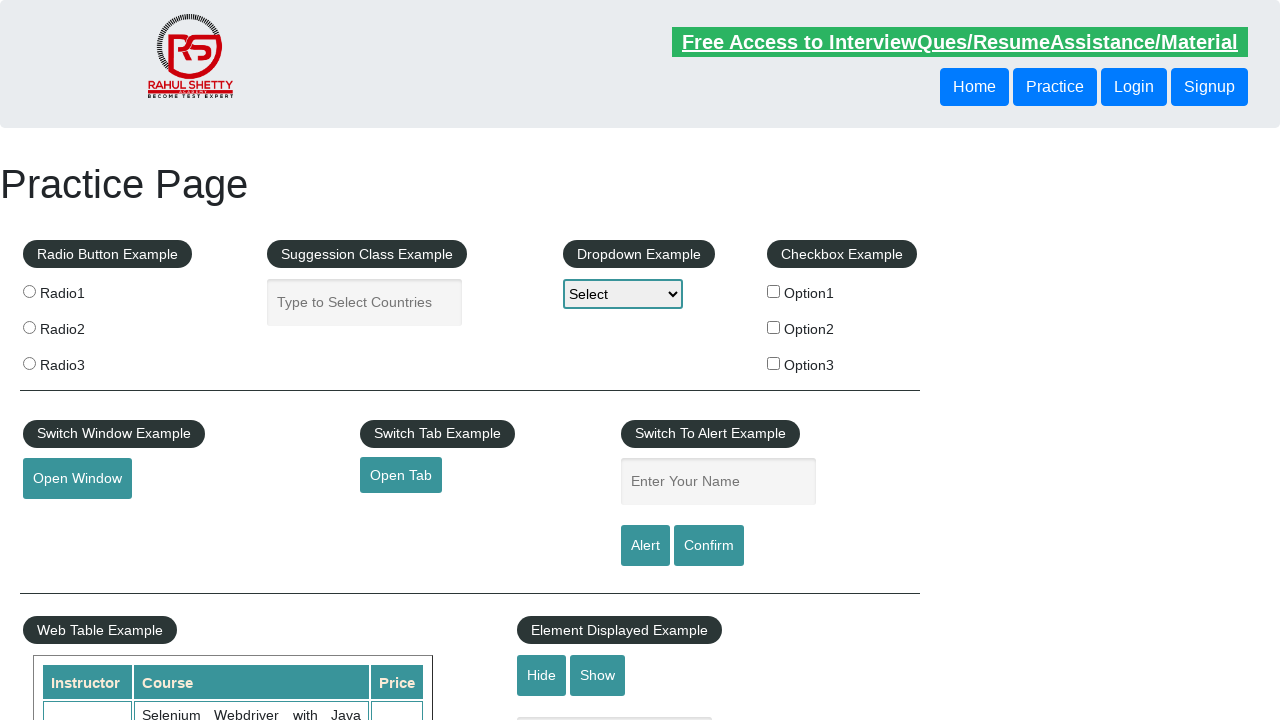

Set up dialog handler to accept alerts
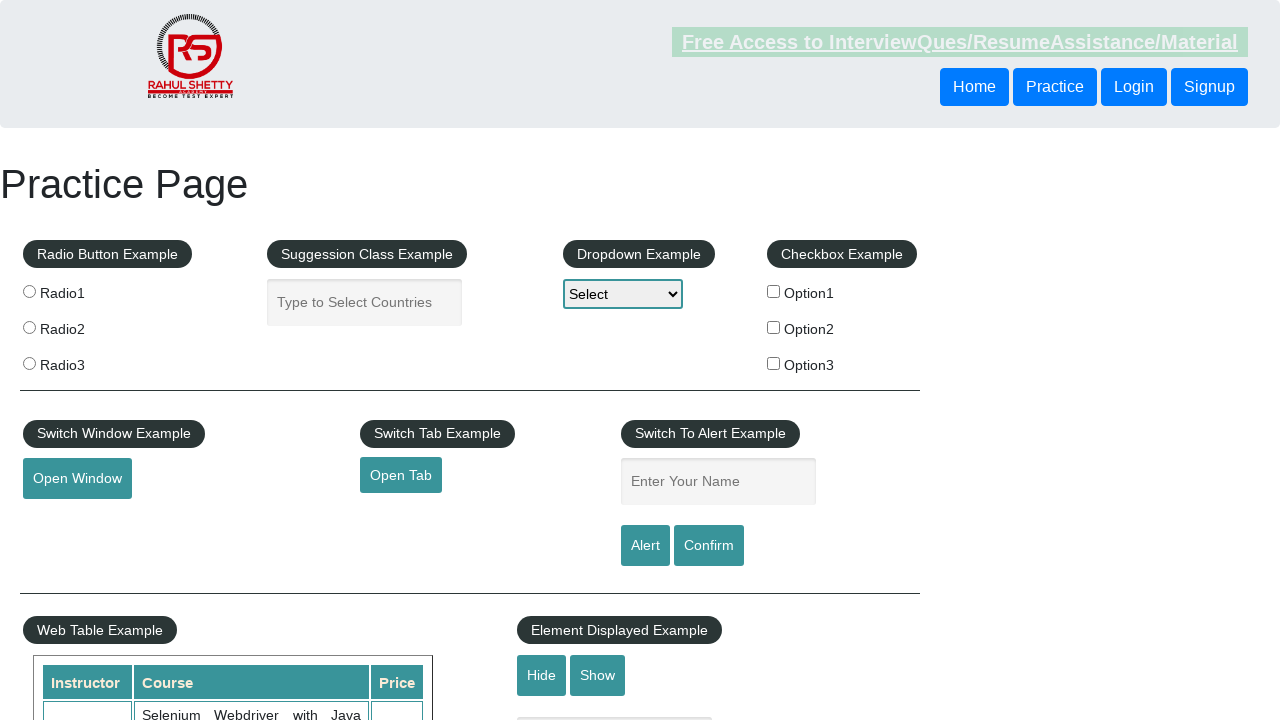

Waited for alert dialog to be processed
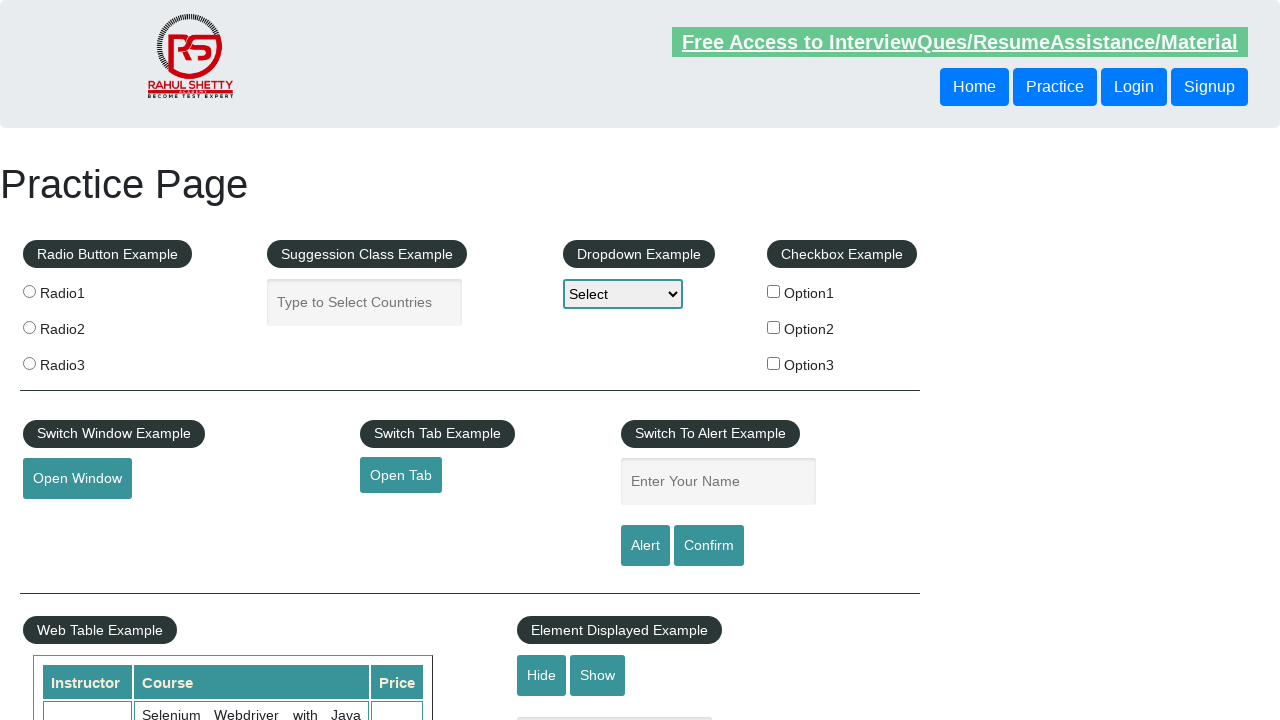

Filled name field with 'Rohit' for confirm dialog test on #name
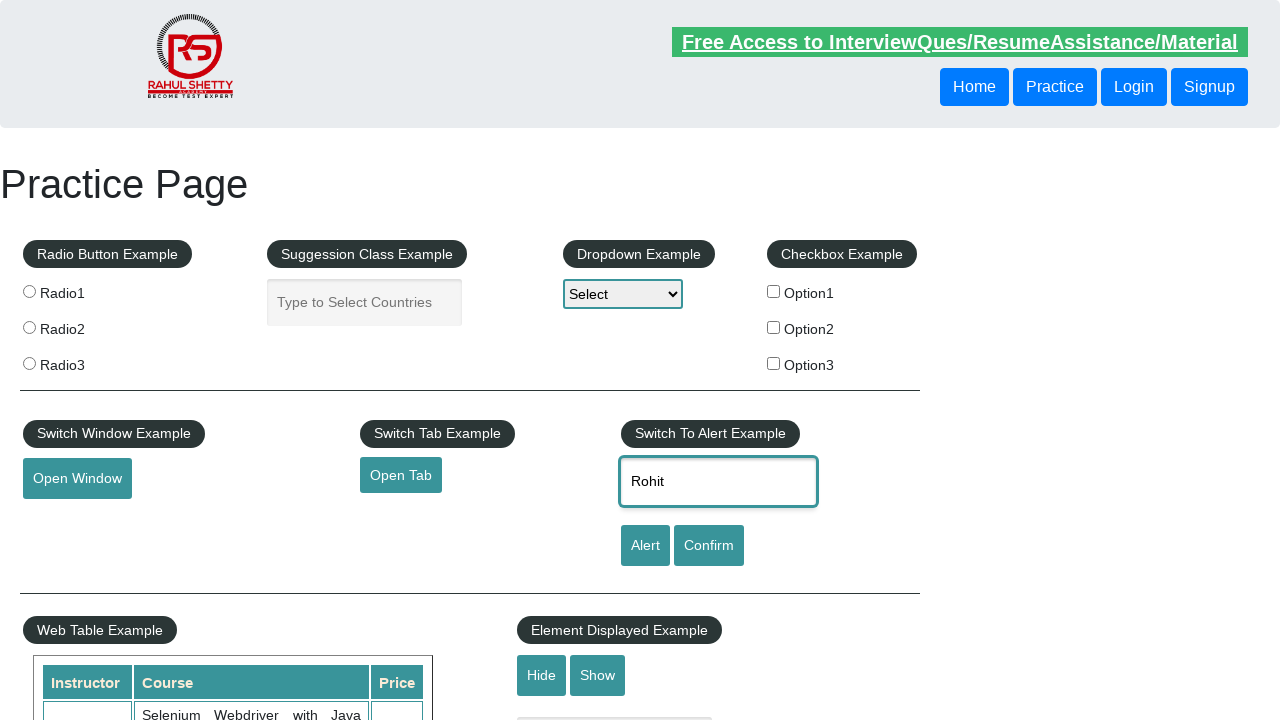

Clicked confirm button to trigger confirm dialog at (709, 546) on #confirmbtn
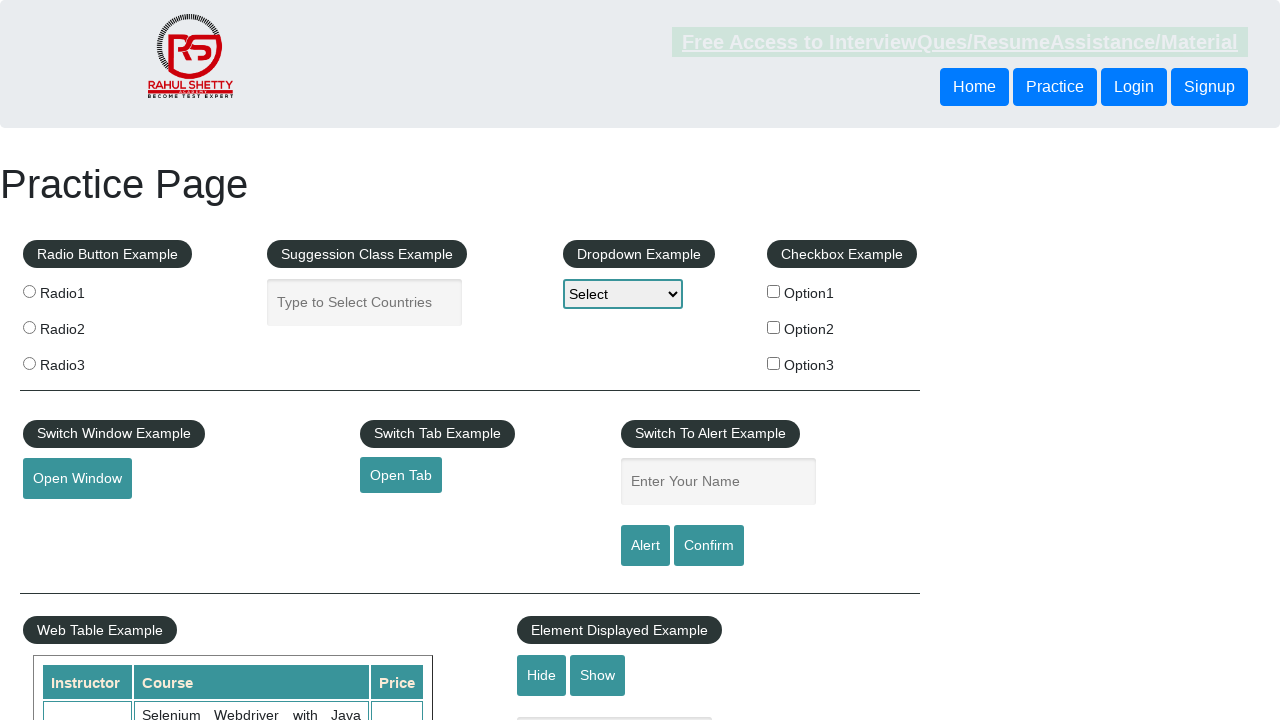

Waited for confirm dialog to be processed and accepted
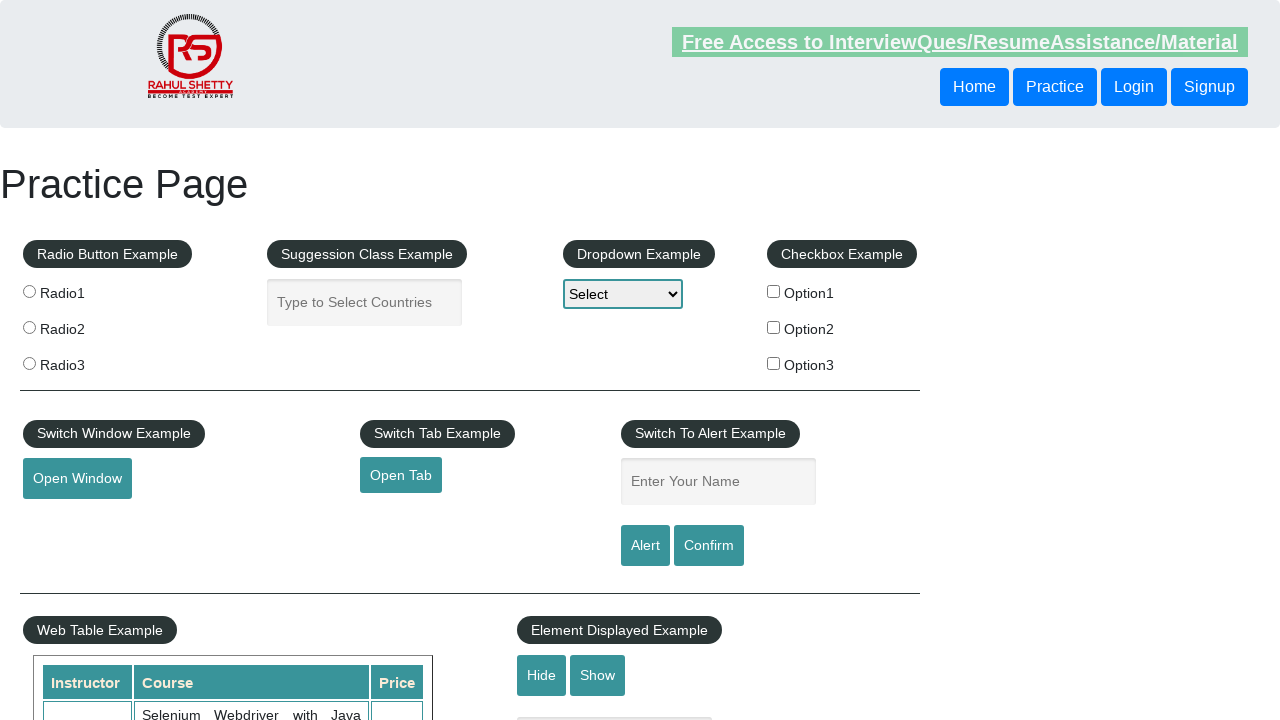

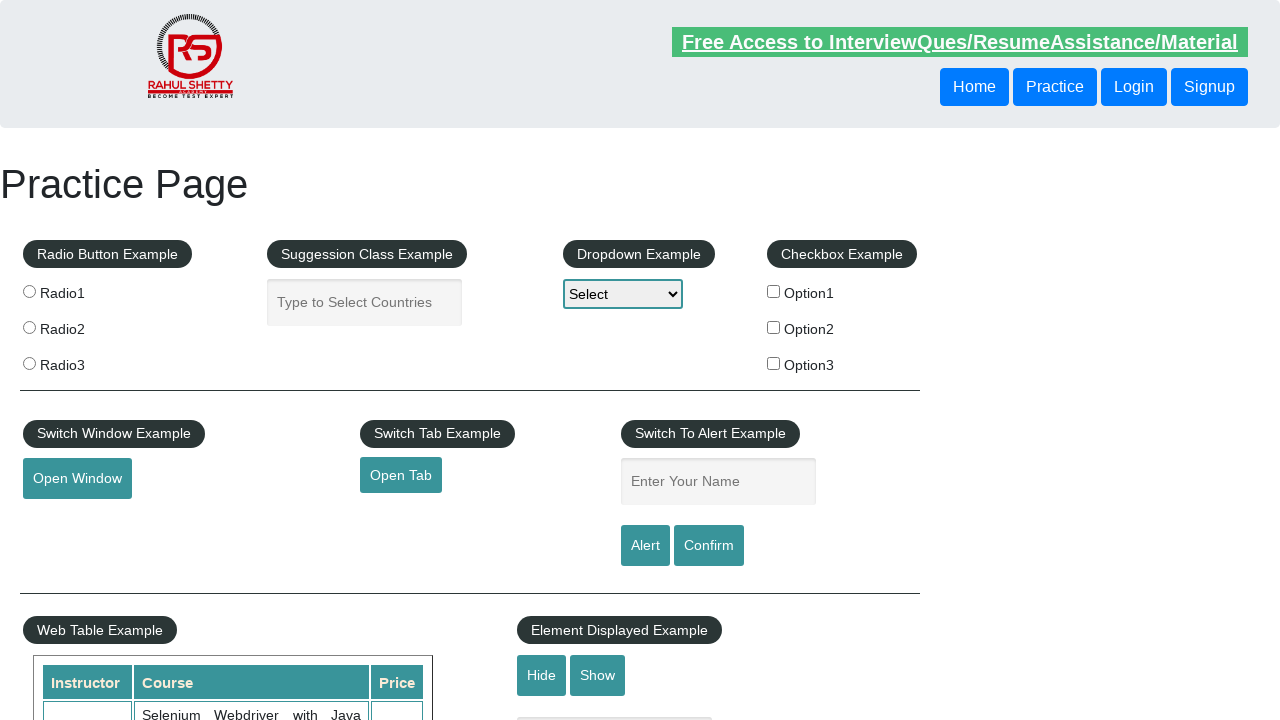